Navigates to the Calley website sitemap page and clicks through multiple internal links (homepage, lifetime offer, demo, teams features, and pro features pages), navigating back after each visit.

Starting URL: https://www.getcalley.com/page-sitemap.xml

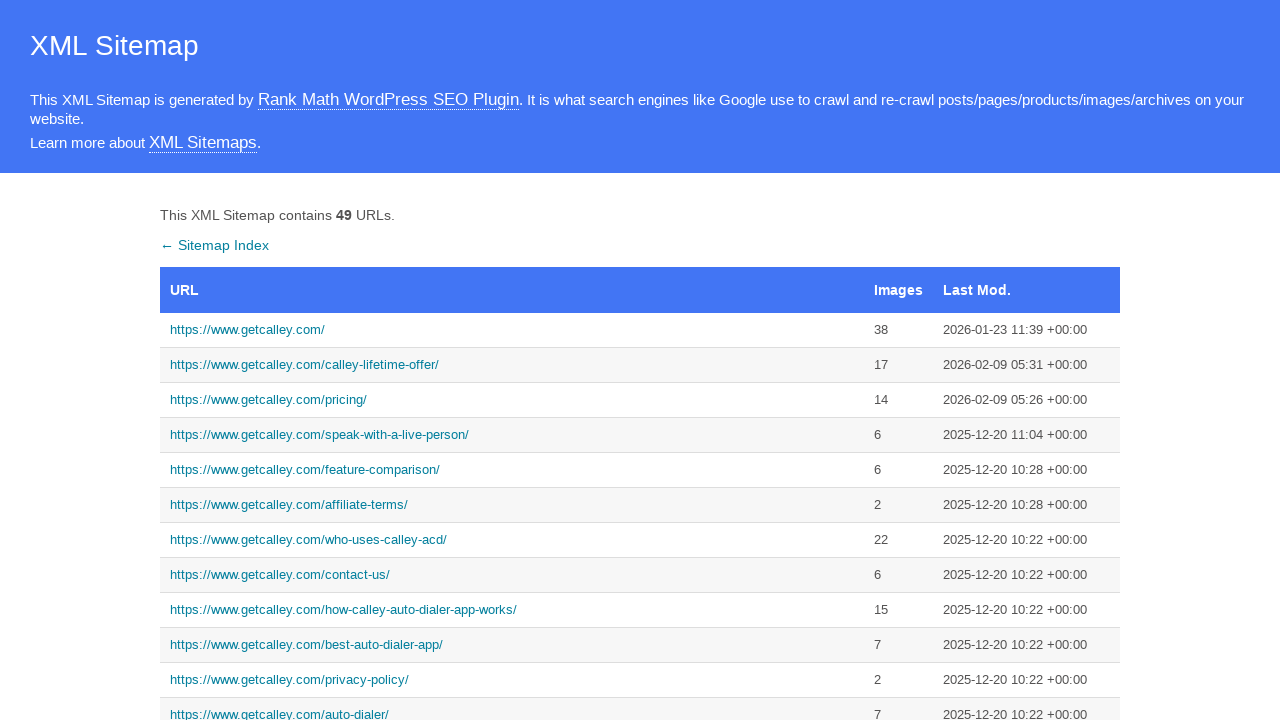

Clicked link to https://www.getcalley.com/ at (512, 330) on a[href='https://www.getcalley.com/']
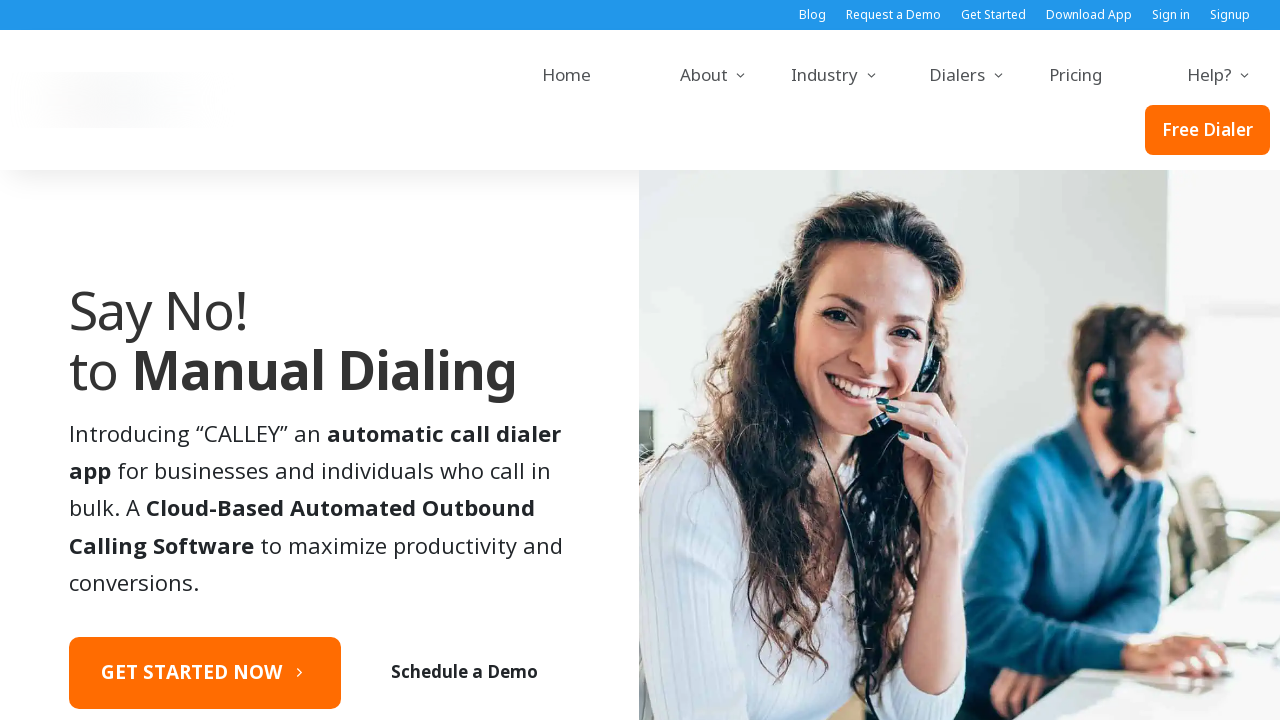

Page loaded for https://www.getcalley.com/
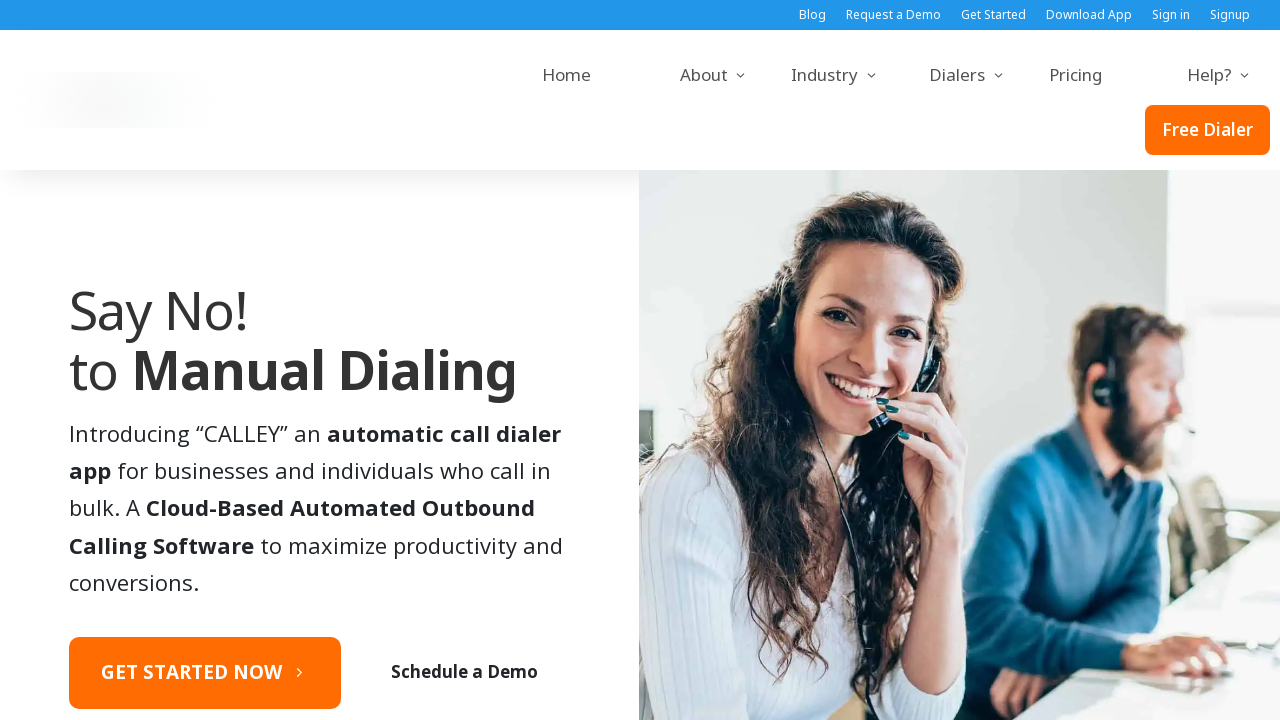

Navigated back to sitemap page
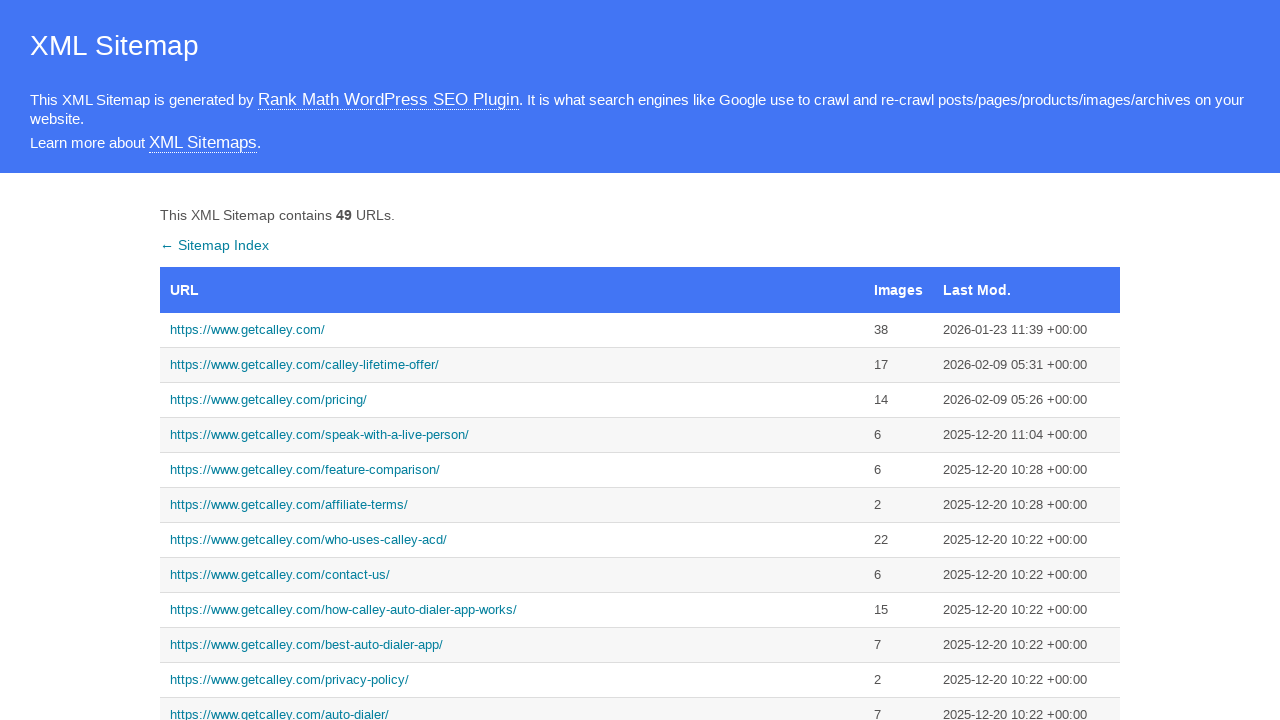

Sitemap page reloaded
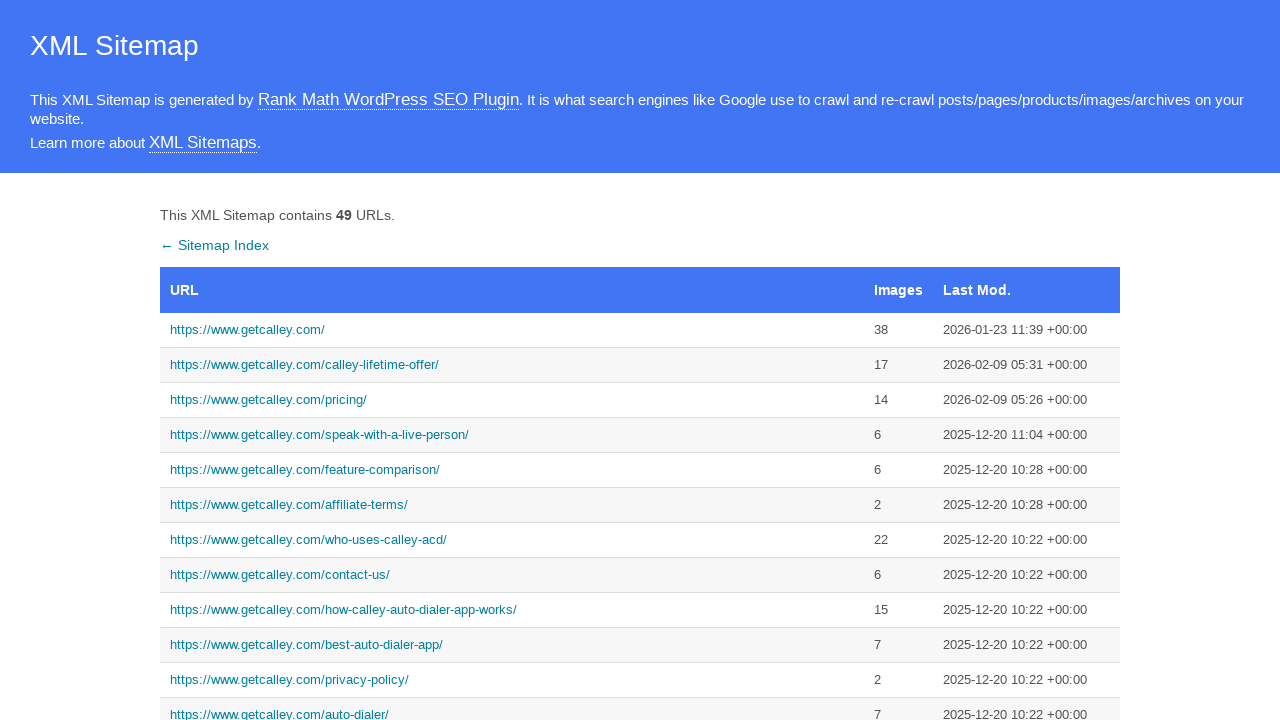

Clicked link to https://www.getcalley.com/calley-lifetime-offer/ at (512, 365) on a[href='https://www.getcalley.com/calley-lifetime-offer/']
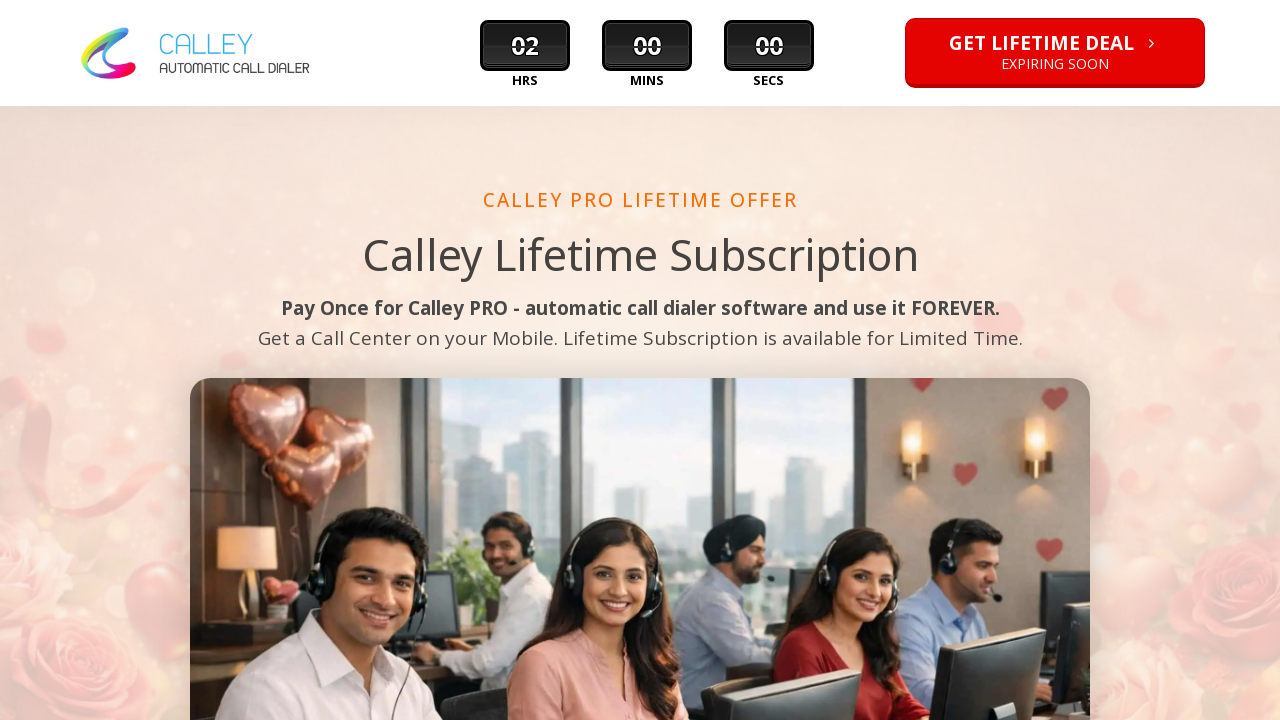

Page loaded for https://www.getcalley.com/calley-lifetime-offer/
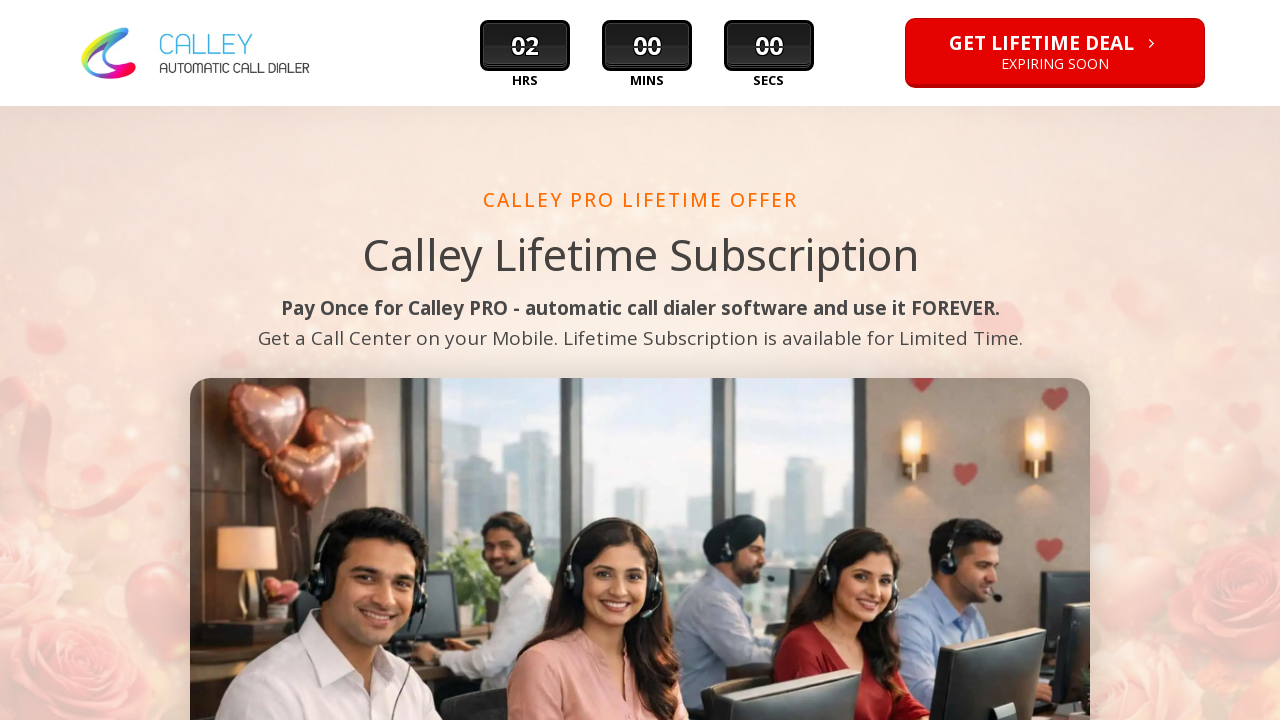

Navigated back to sitemap page
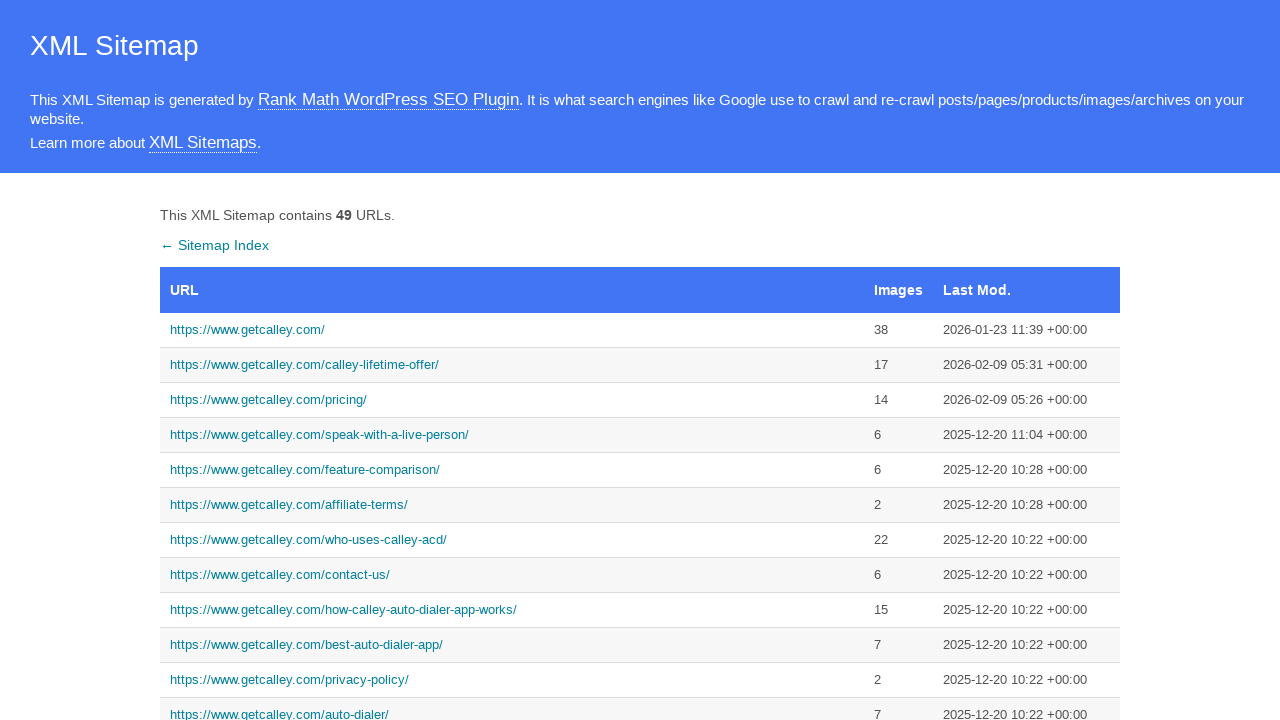

Sitemap page reloaded
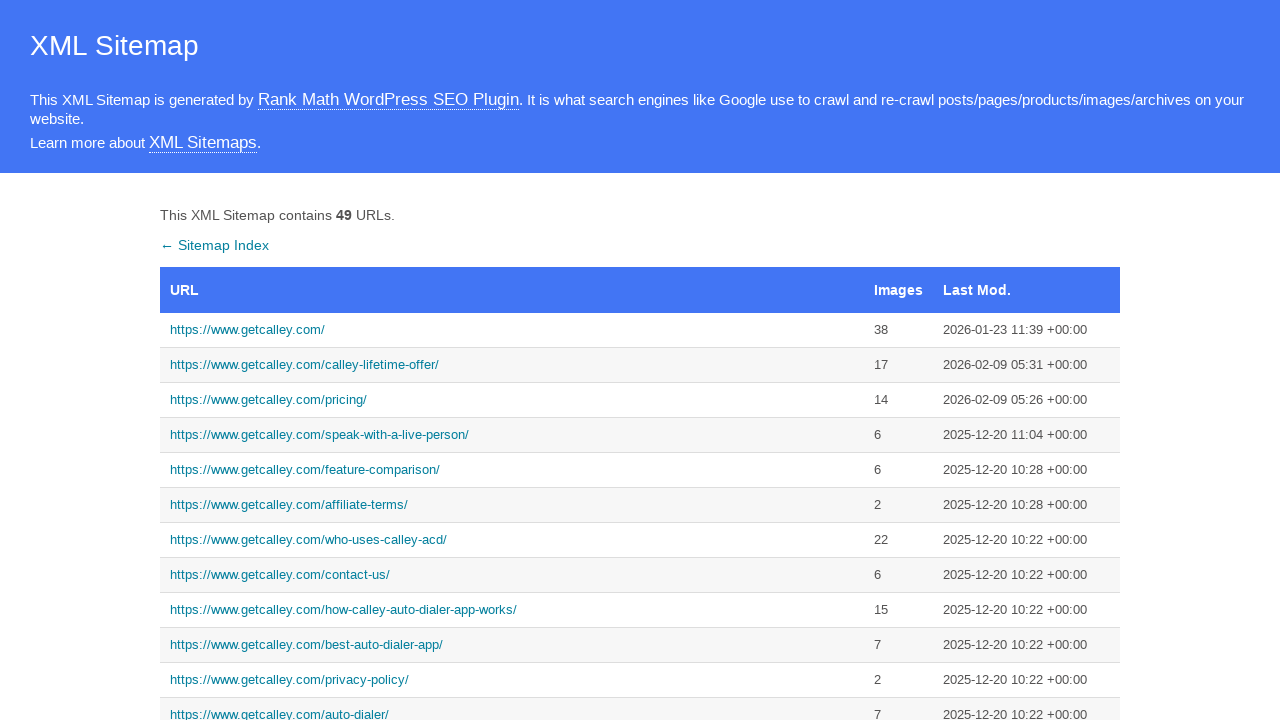

Clicked link to https://www.getcalley.com/see-a-demo/ at (512, 360) on a[href='https://www.getcalley.com/see-a-demo/']
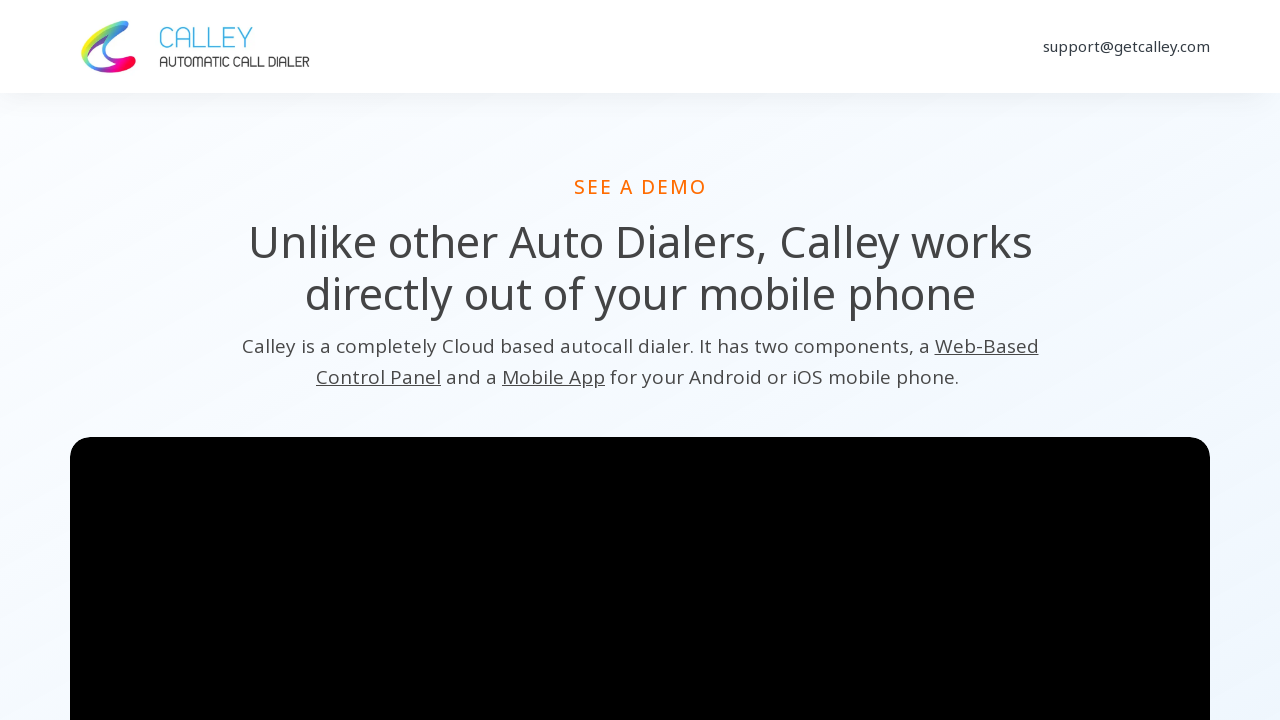

Page loaded for https://www.getcalley.com/see-a-demo/
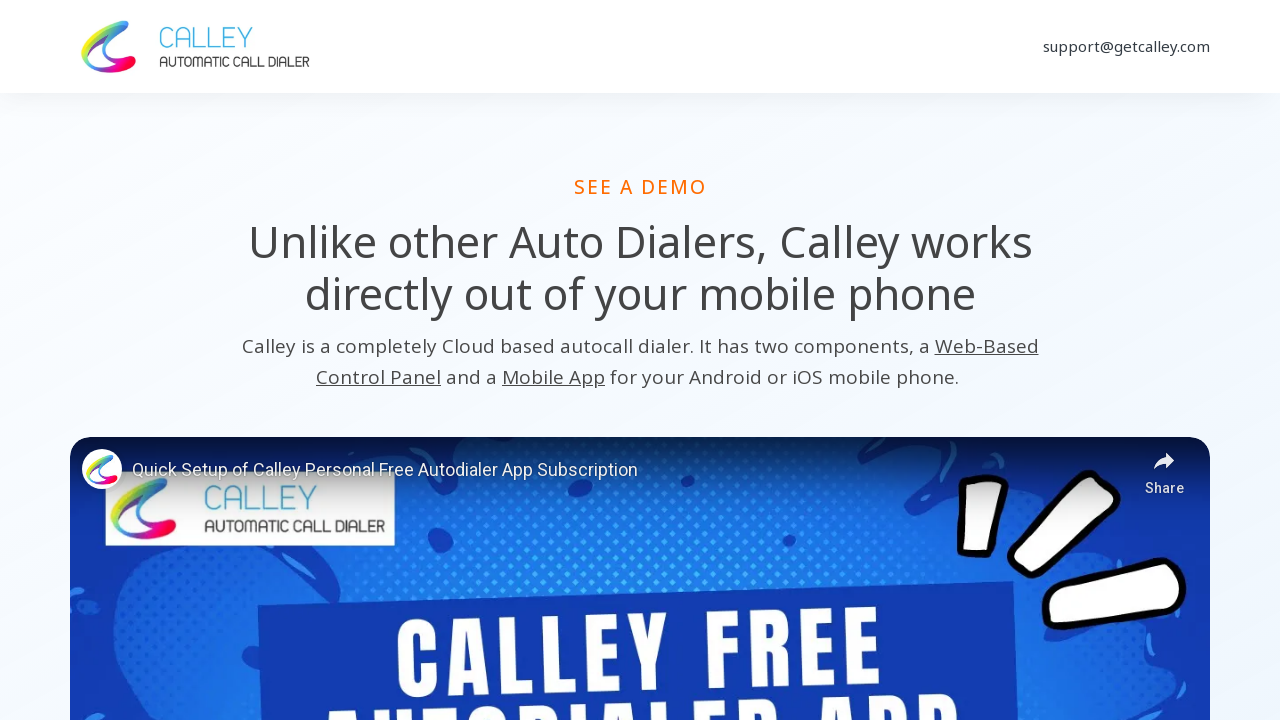

Navigated back to sitemap page
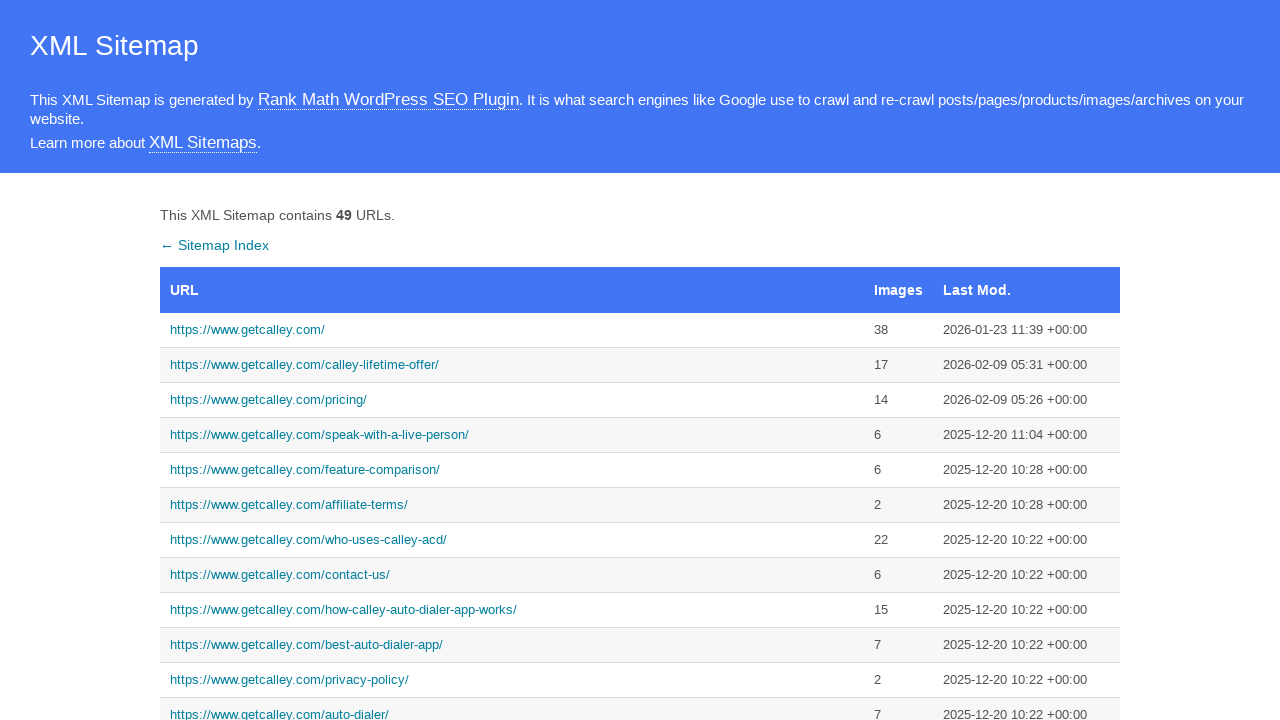

Sitemap page reloaded
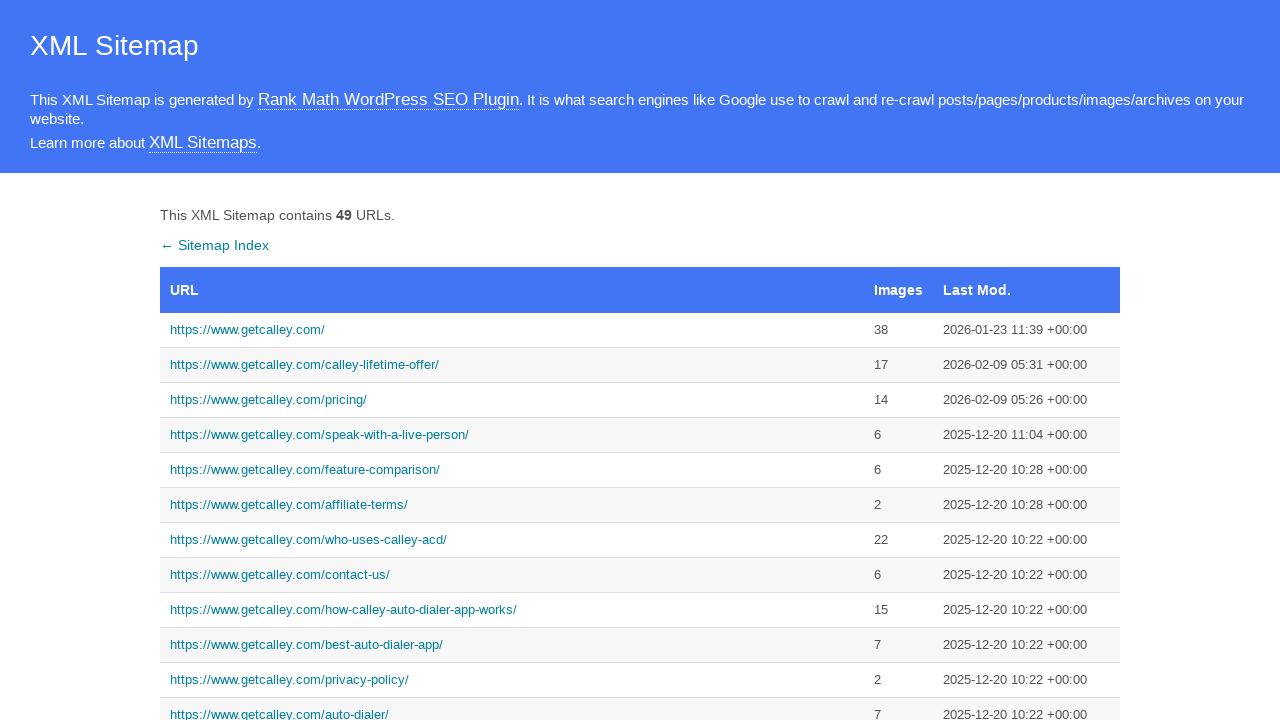

Clicked link to https://www.getcalley.com/calley-teams-features/ at (512, 360) on a[href='https://www.getcalley.com/calley-teams-features/']
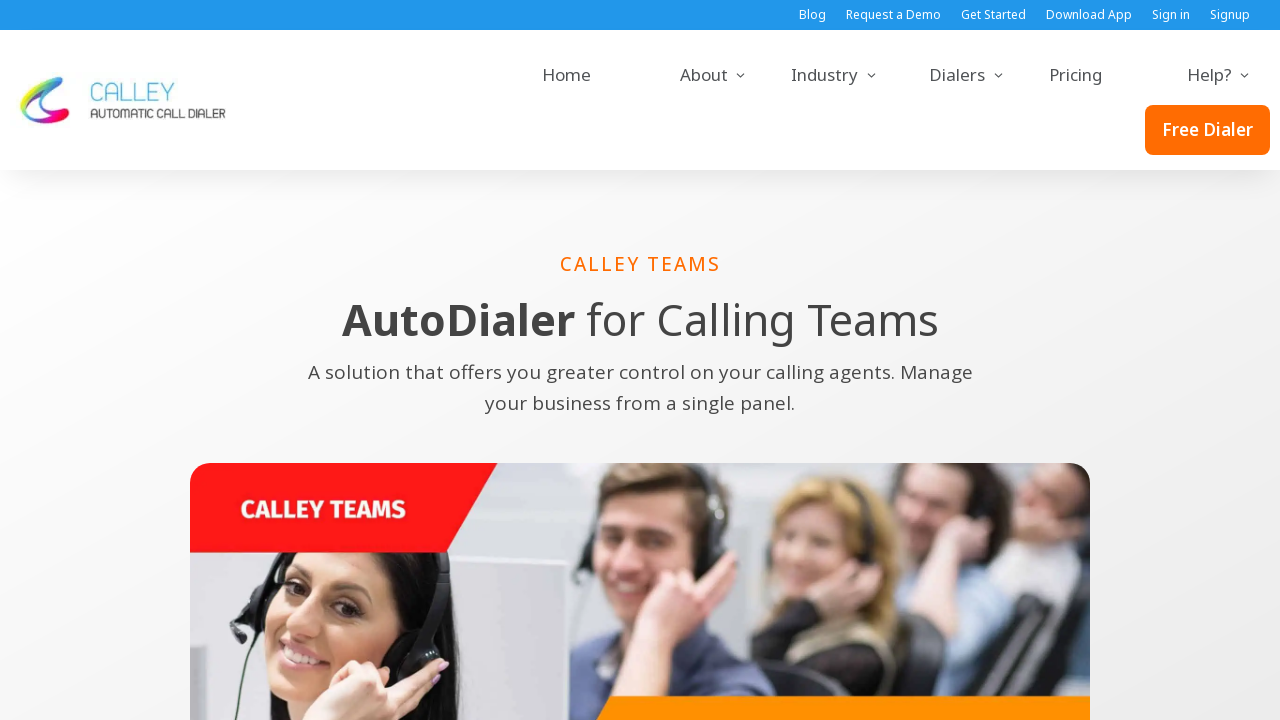

Page loaded for https://www.getcalley.com/calley-teams-features/
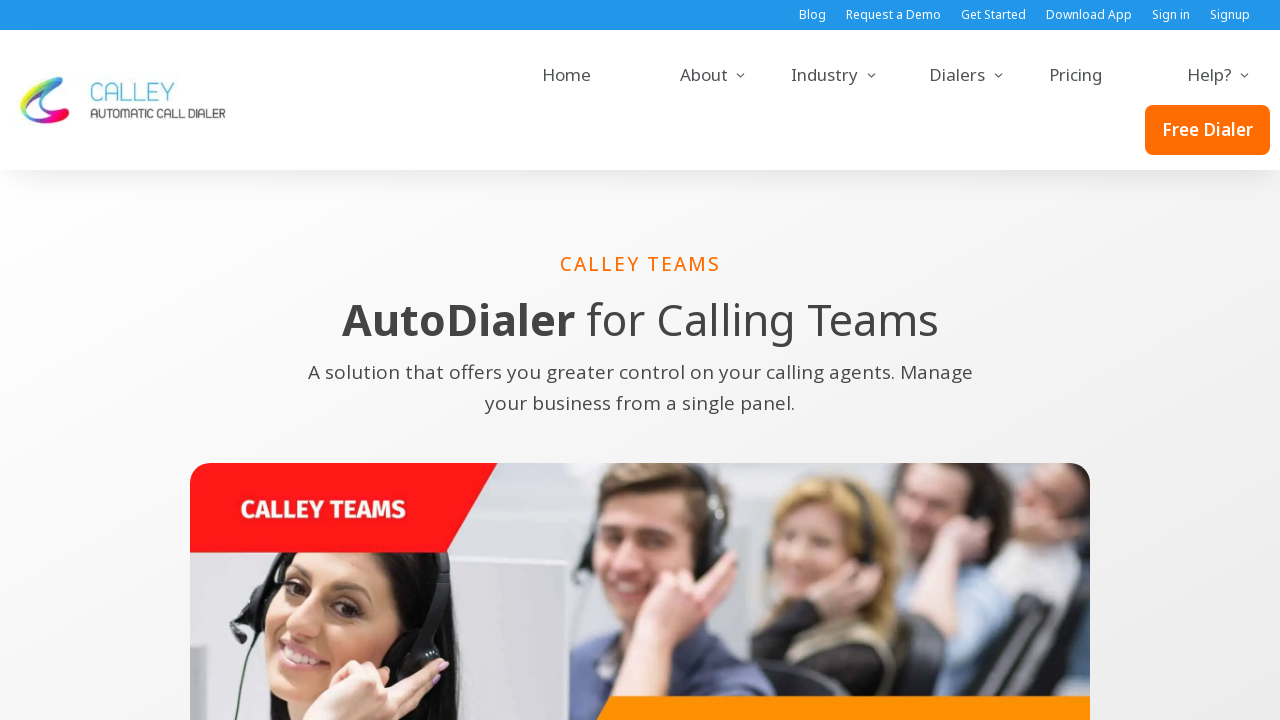

Navigated back to sitemap page
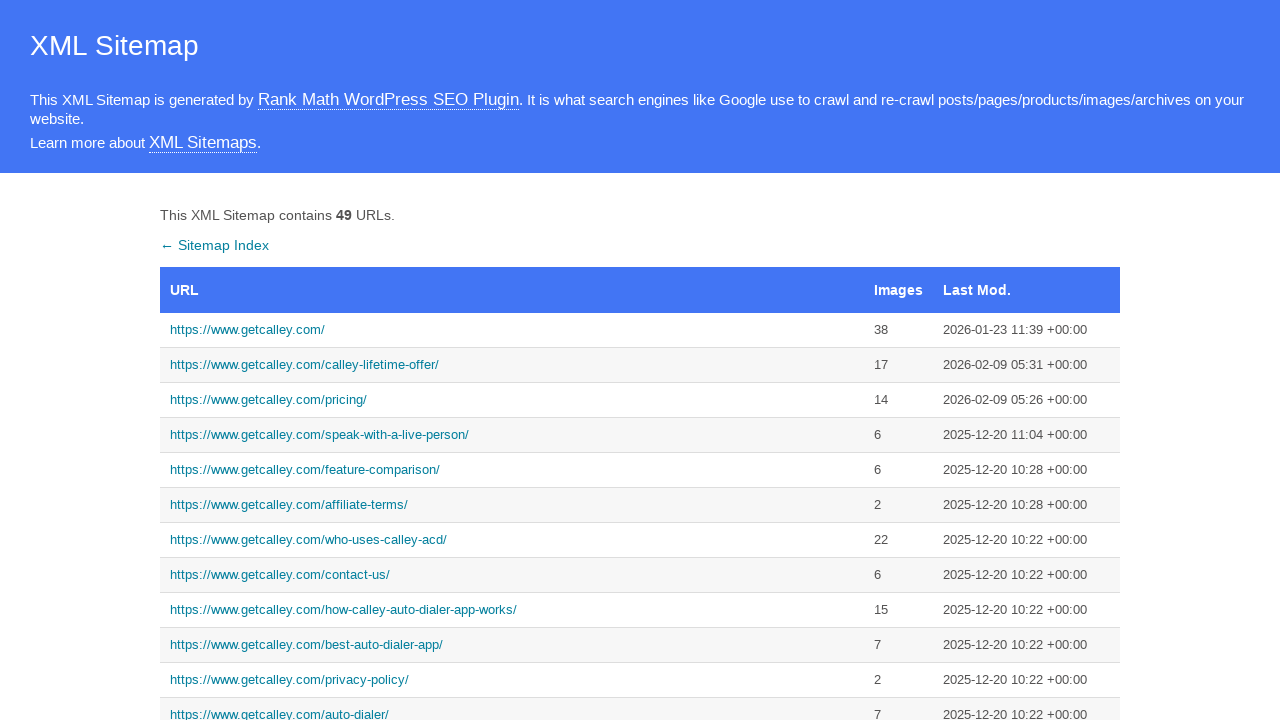

Sitemap page reloaded
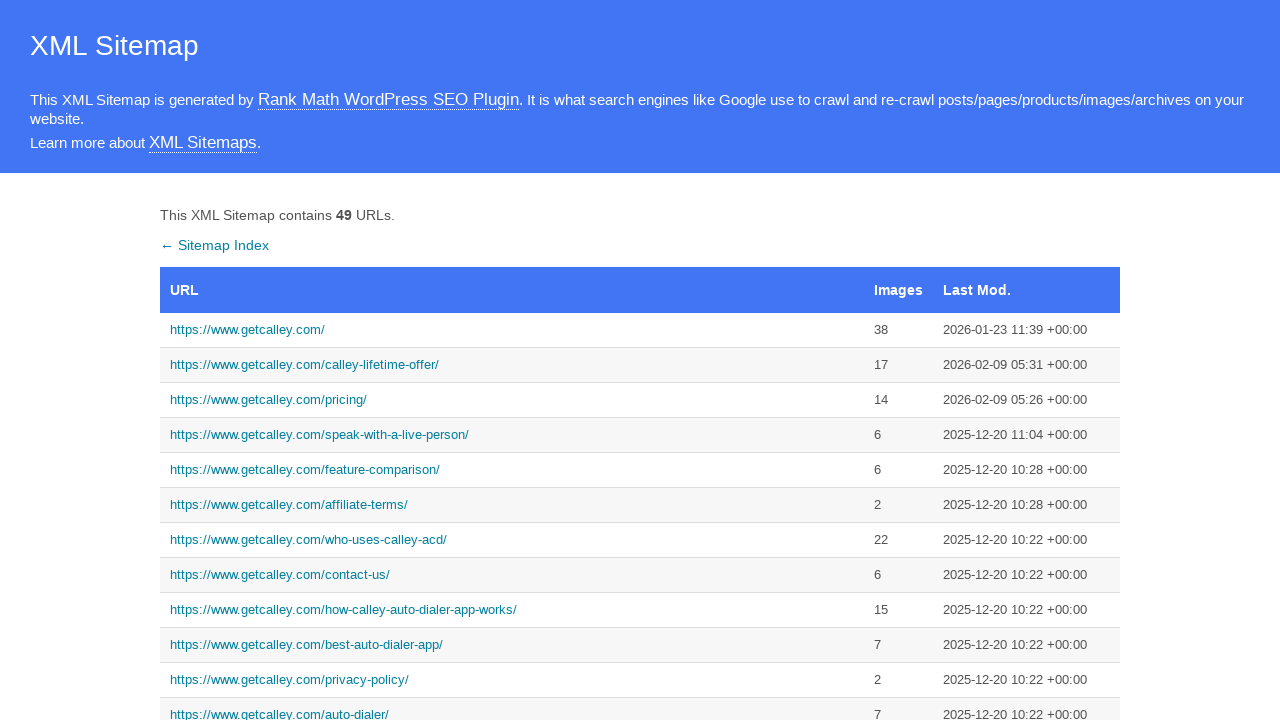

Clicked link to https://www.getcalley.com/calley-pro-features/ at (512, 360) on a[href='https://www.getcalley.com/calley-pro-features/']
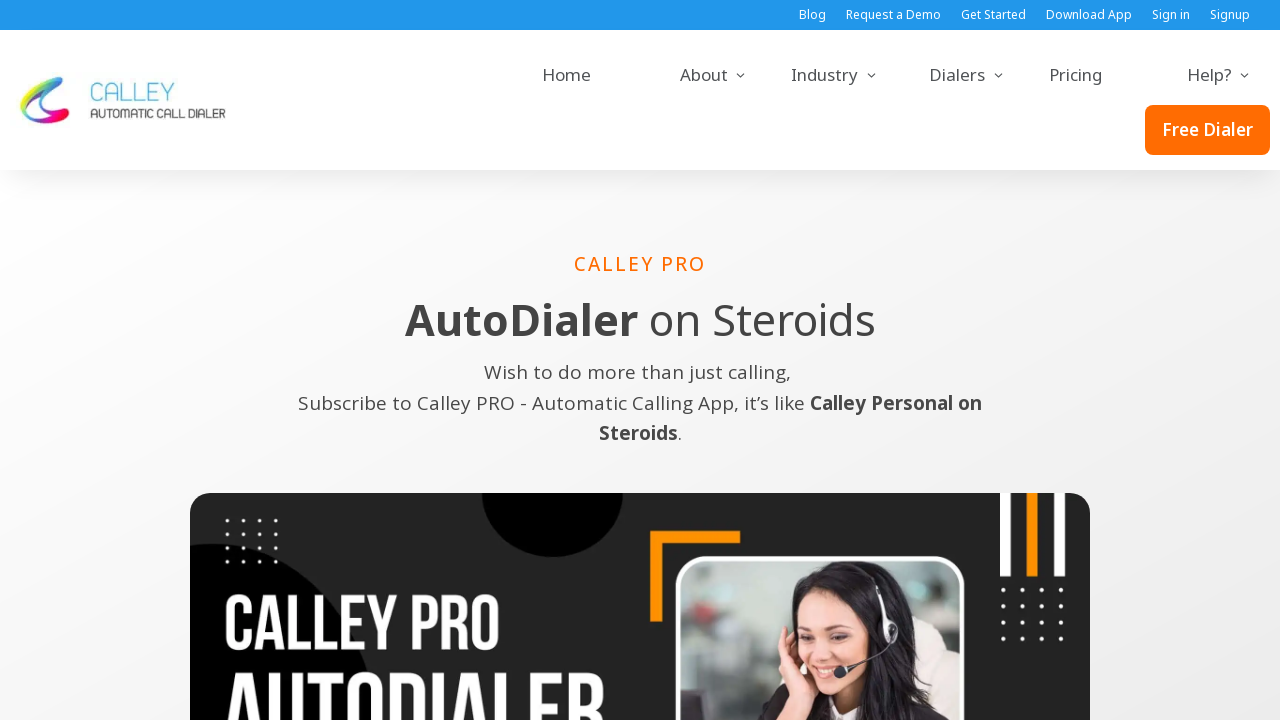

Page loaded for https://www.getcalley.com/calley-pro-features/
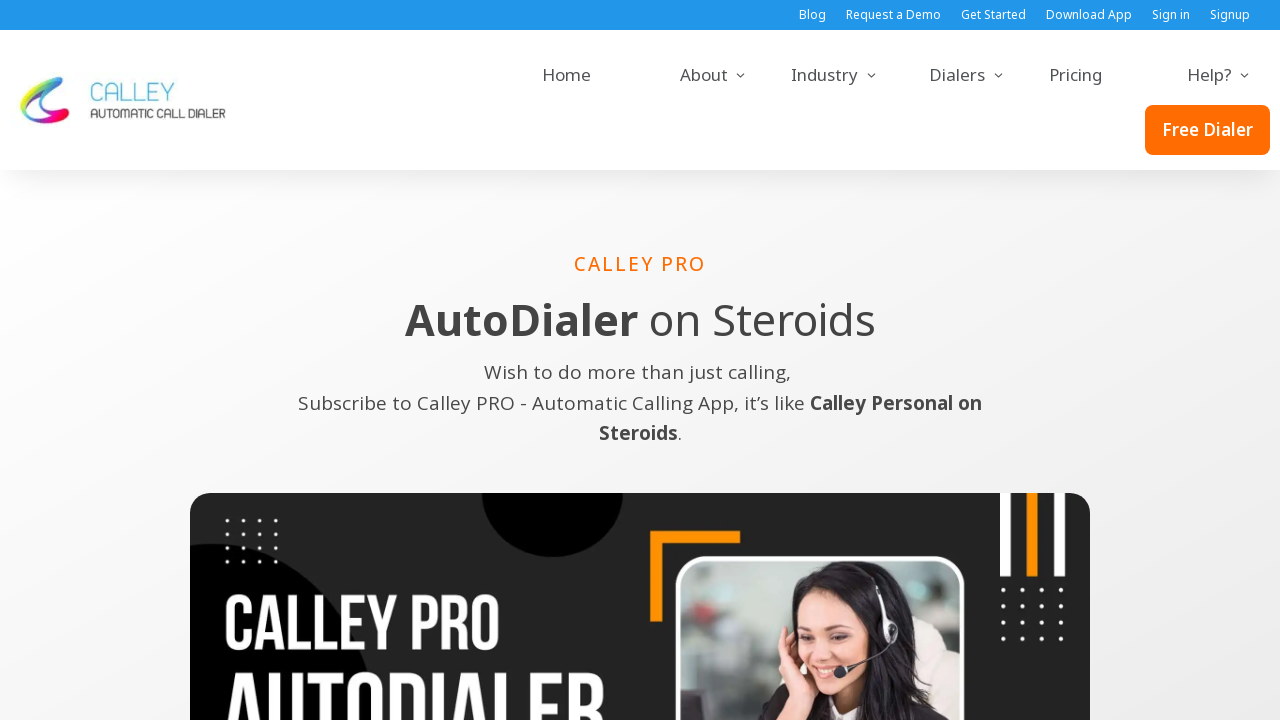

Navigated back to sitemap page
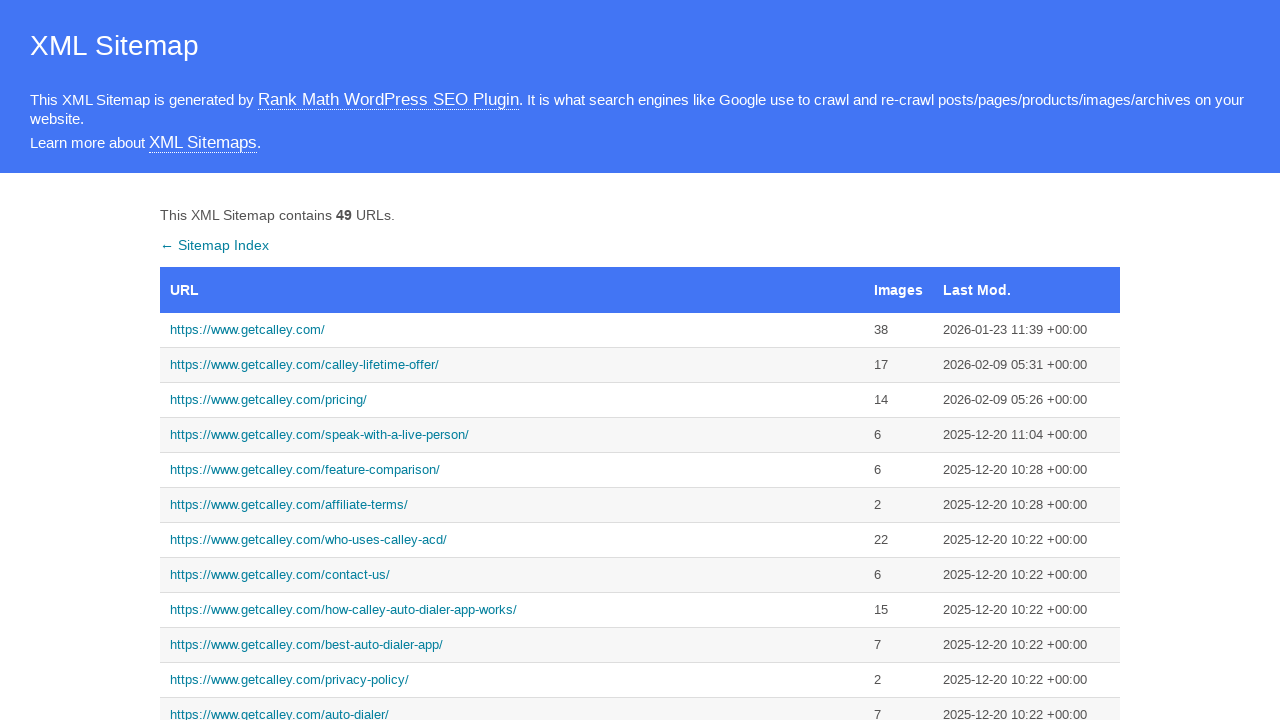

Sitemap page reloaded
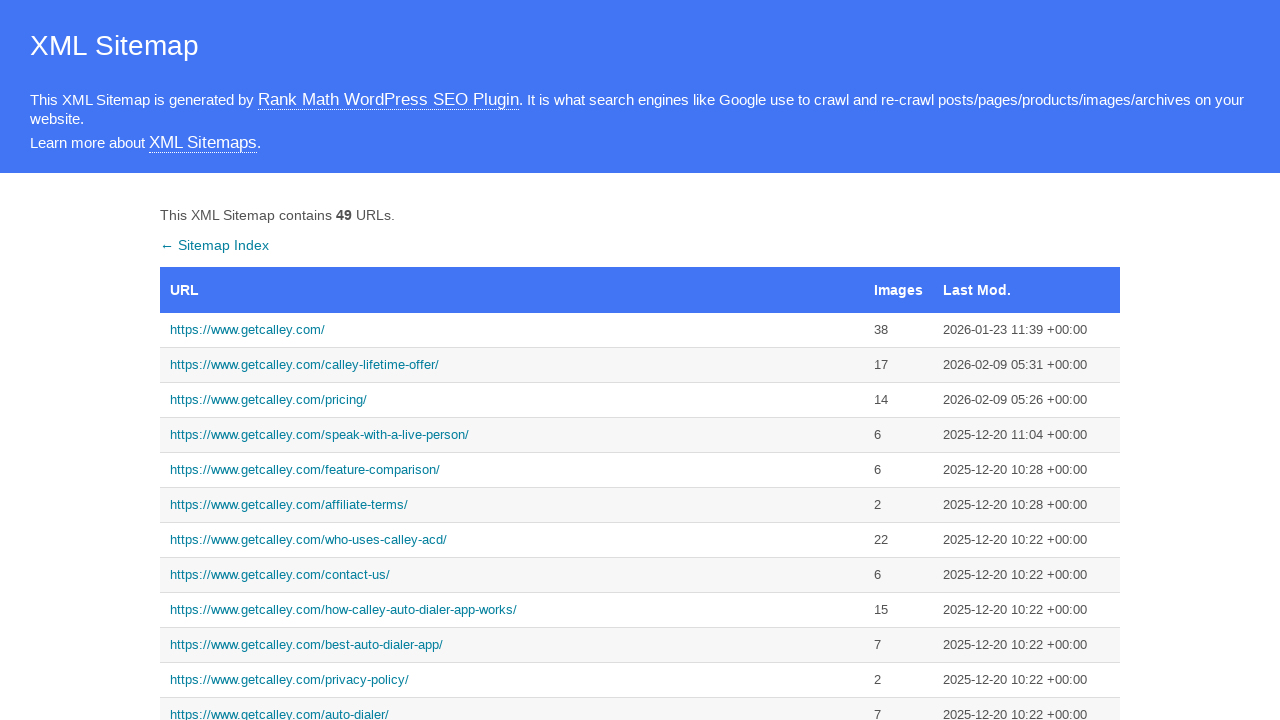

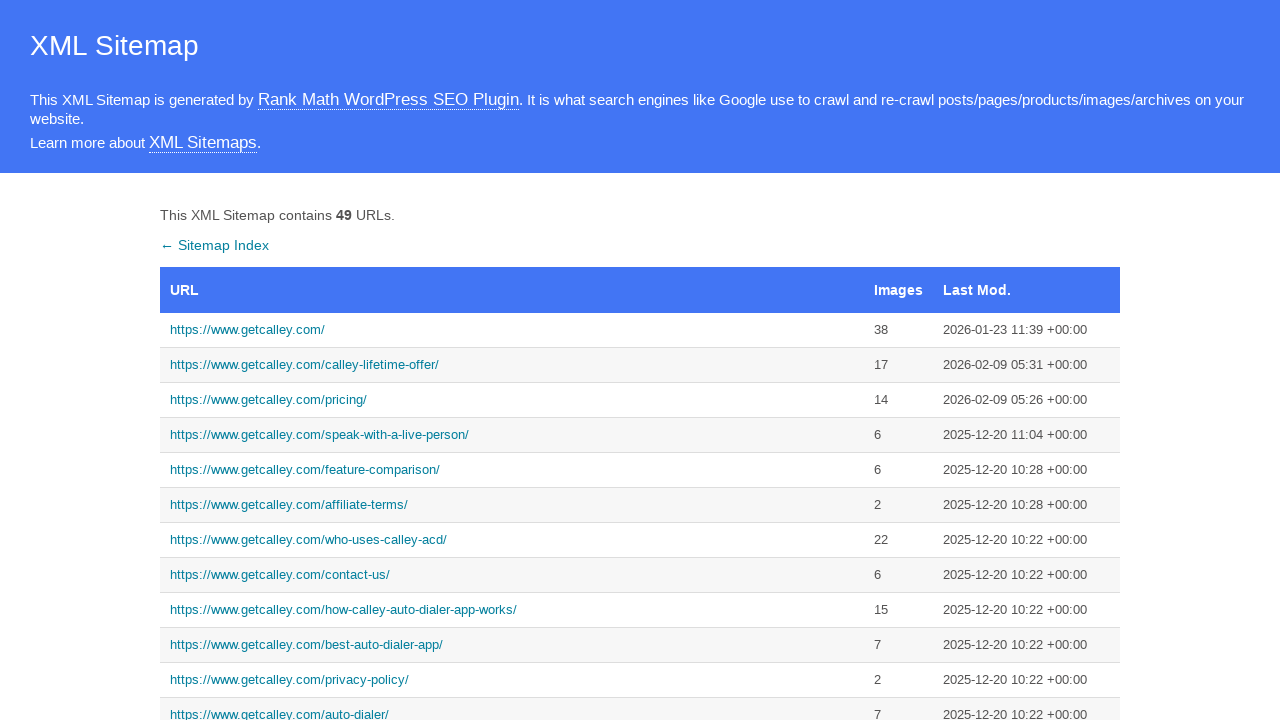